Tests the text box form on demoqa.com by filling in full name, email, current address, and permanent address fields, then submitting the form.

Starting URL: https://demoqa.com/text-box

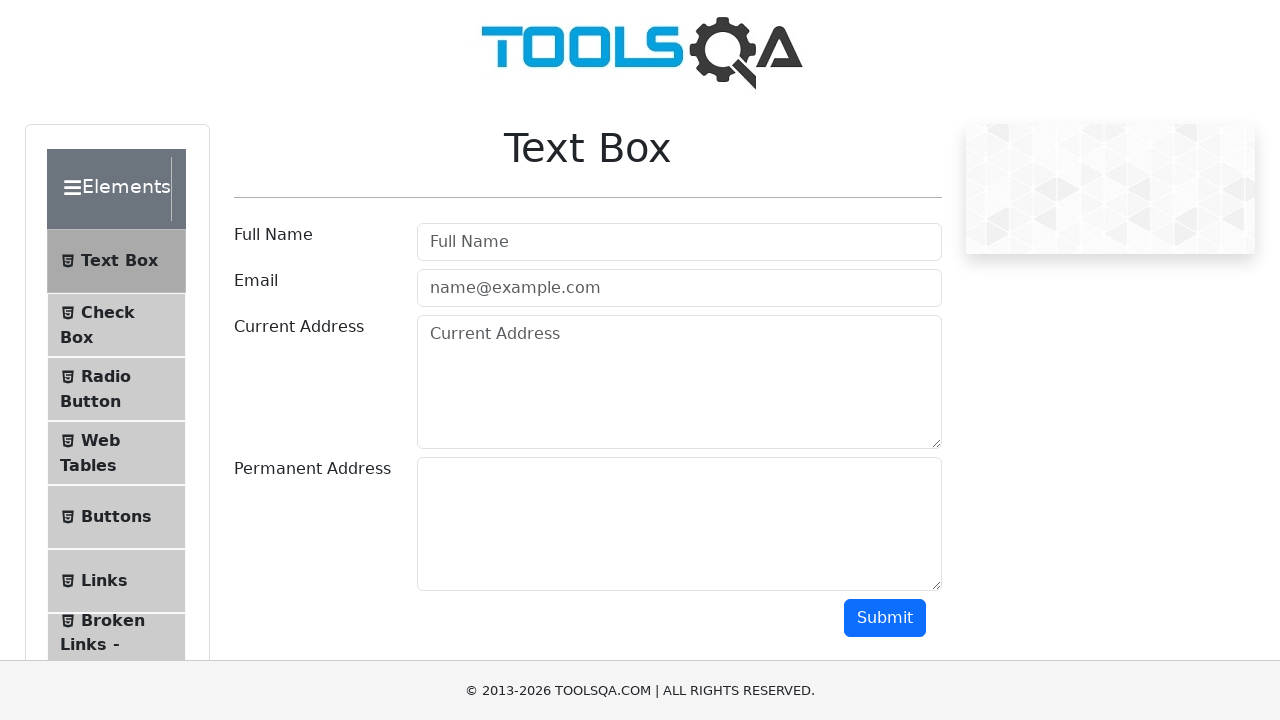

Waited for Full Name input field to become visible
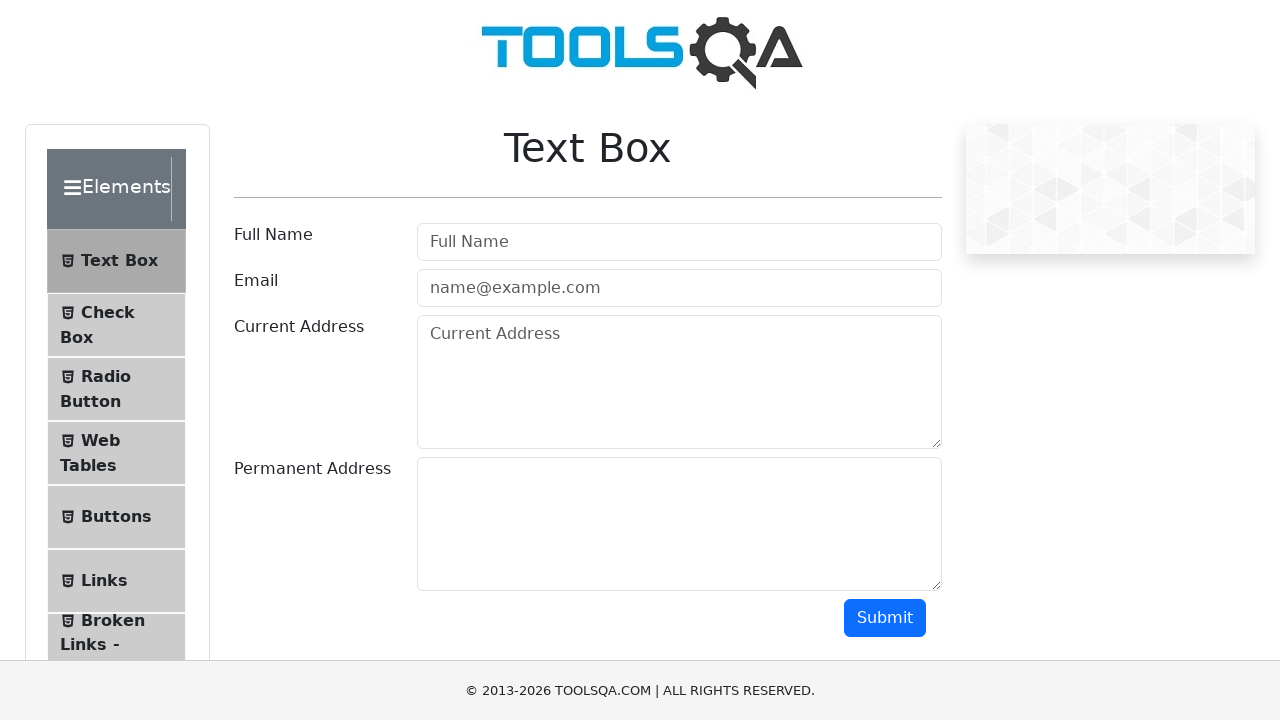

Filled Full Name field with 'Franco' on input[placeholder='Full Name']
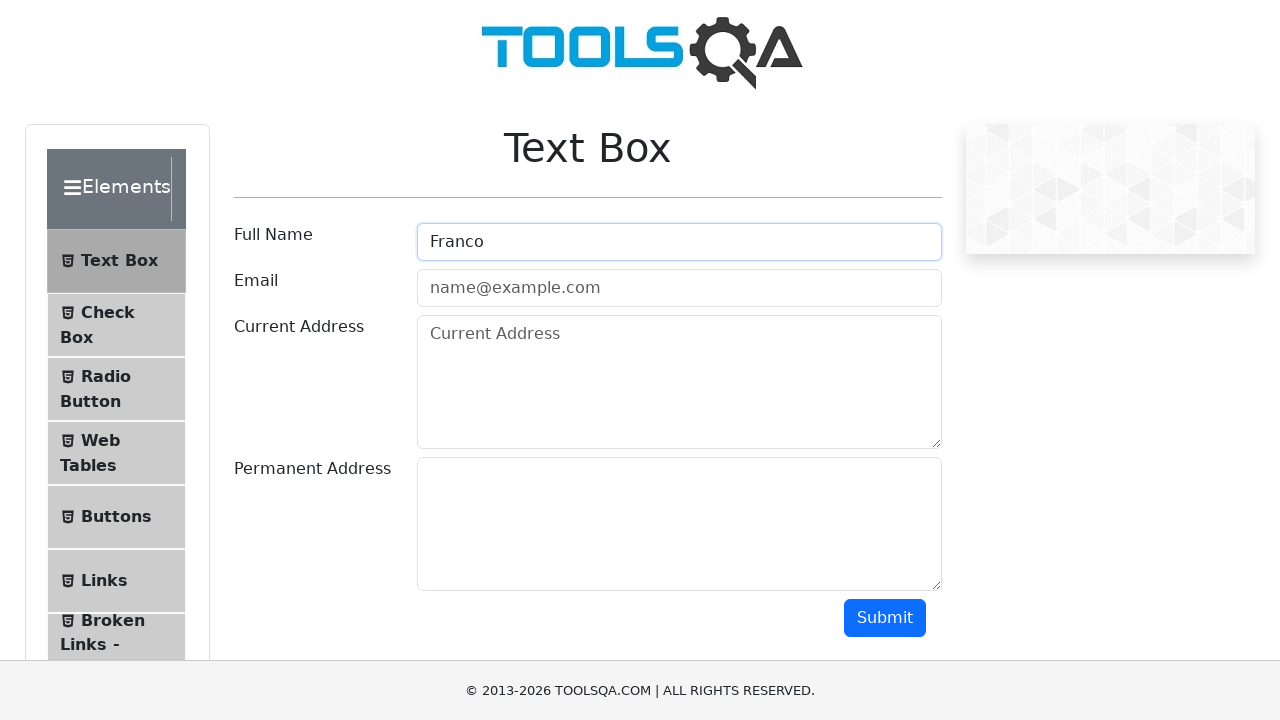

Filled Email field with 'francoduepre@gmail.com' on input[placeholder='name@example.com']
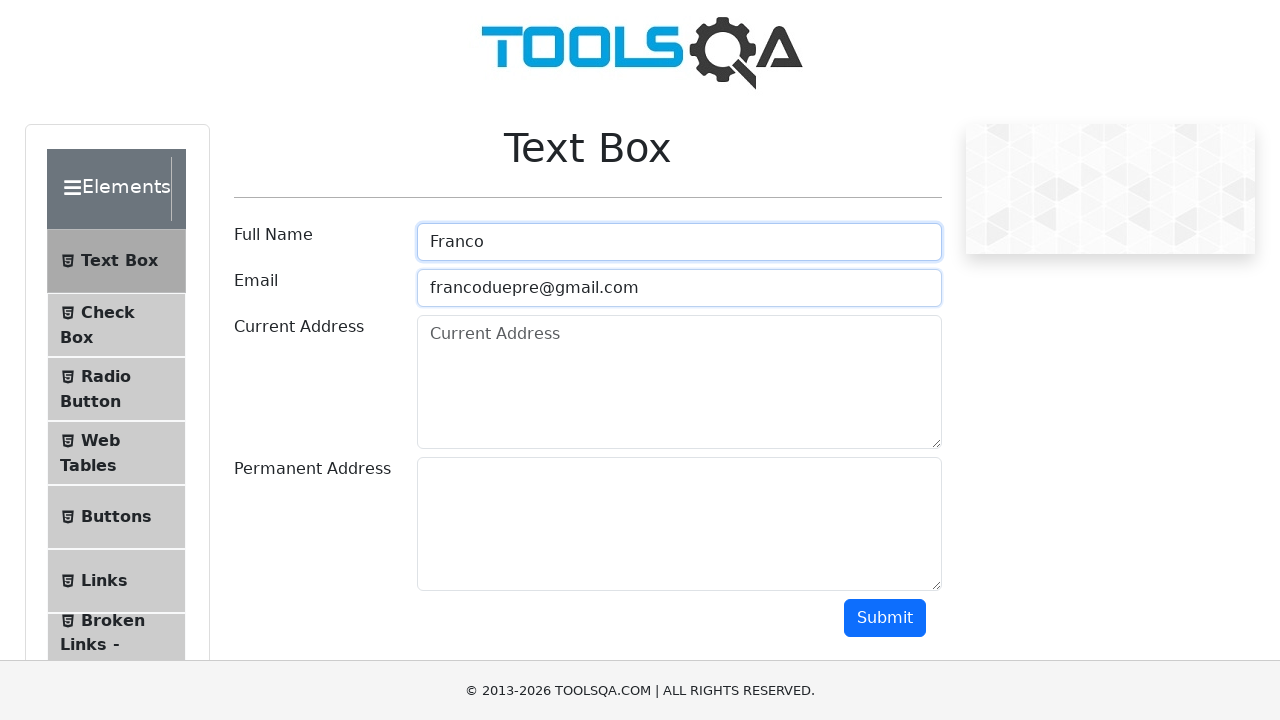

Filled Current Address field with 'aaa123' on textarea[placeholder='Current Address']
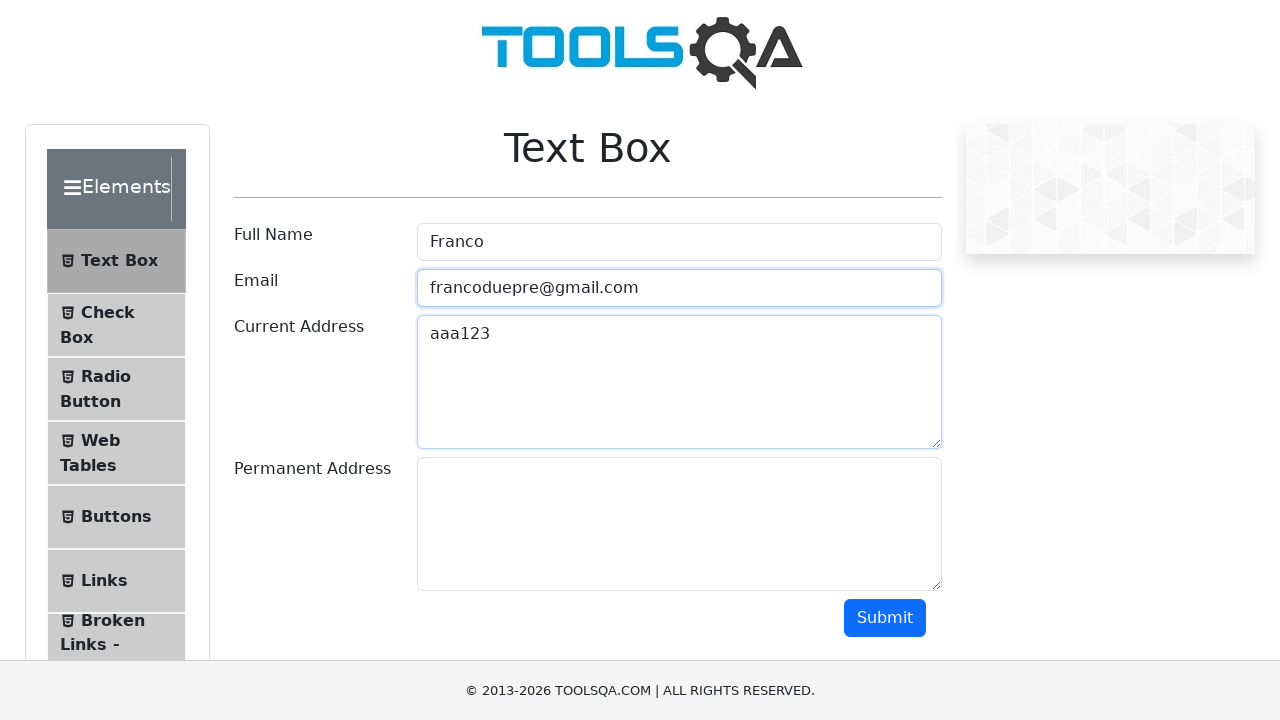

Filled Permanent Address field with 'bbb 123' on textarea#permanentAddress
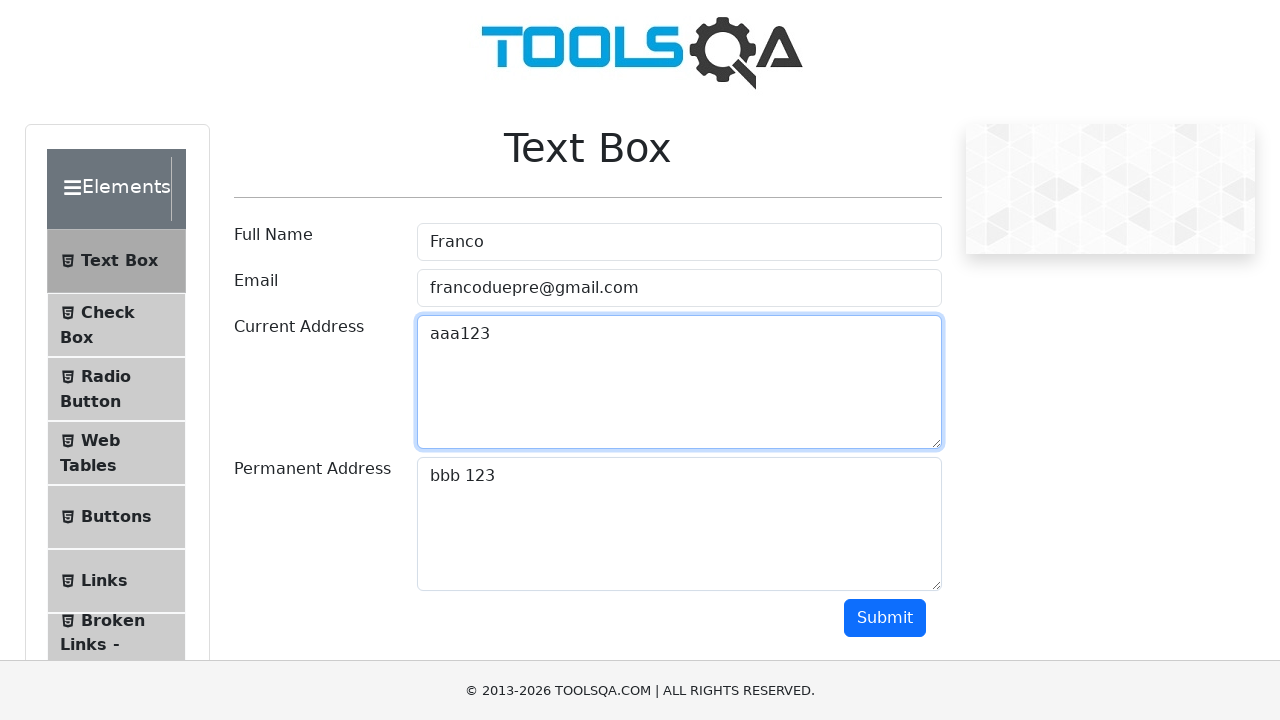

Clicked Submit button to submit the text box form at (885, 618) on button#submit
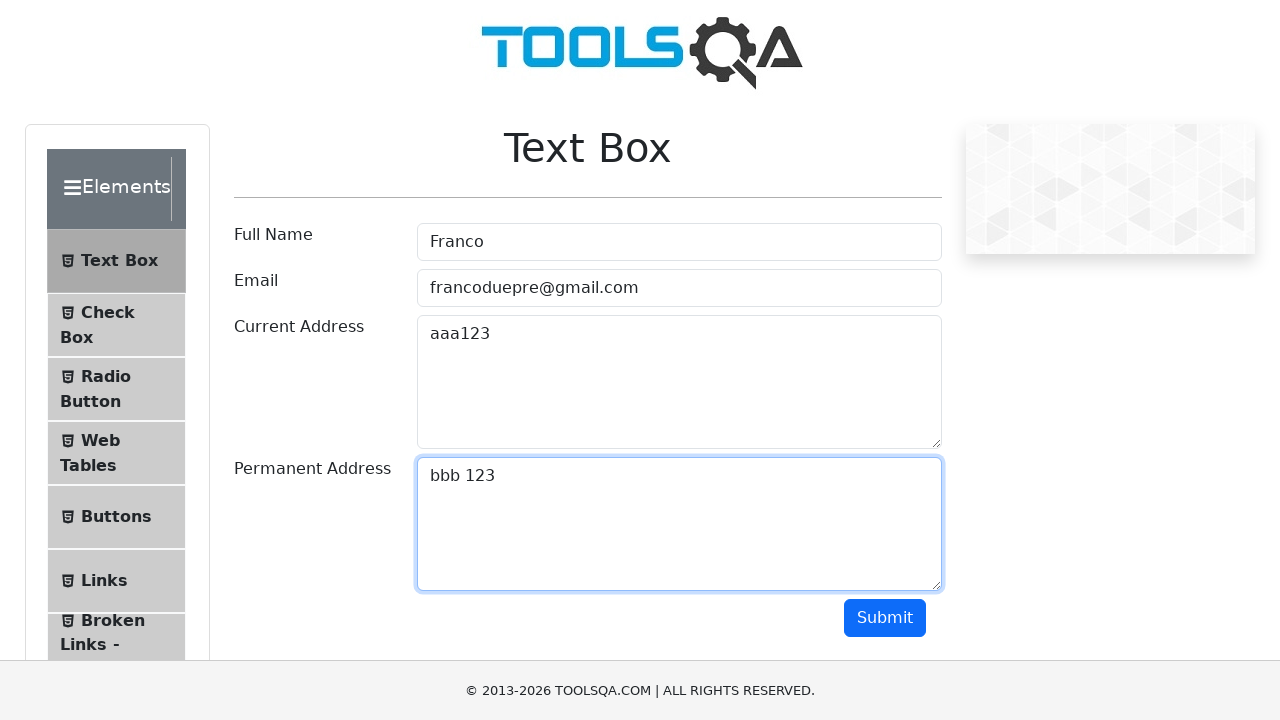

Form submission output appeared on the page
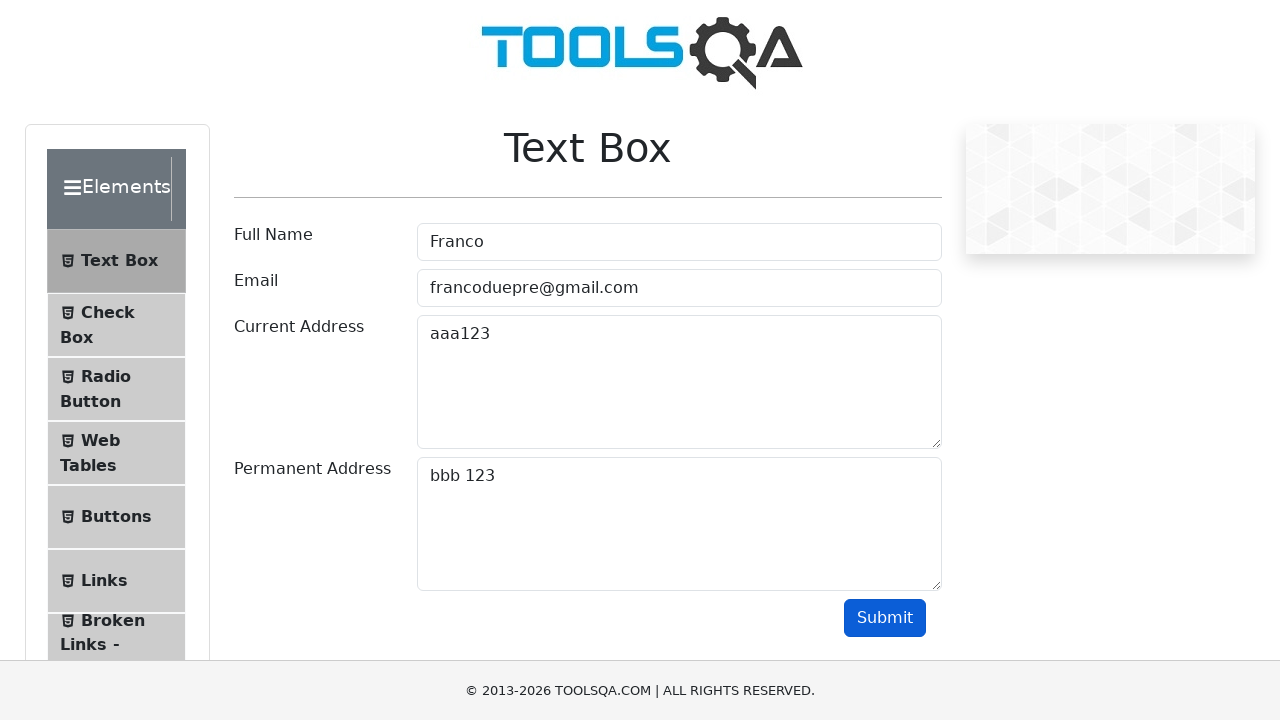

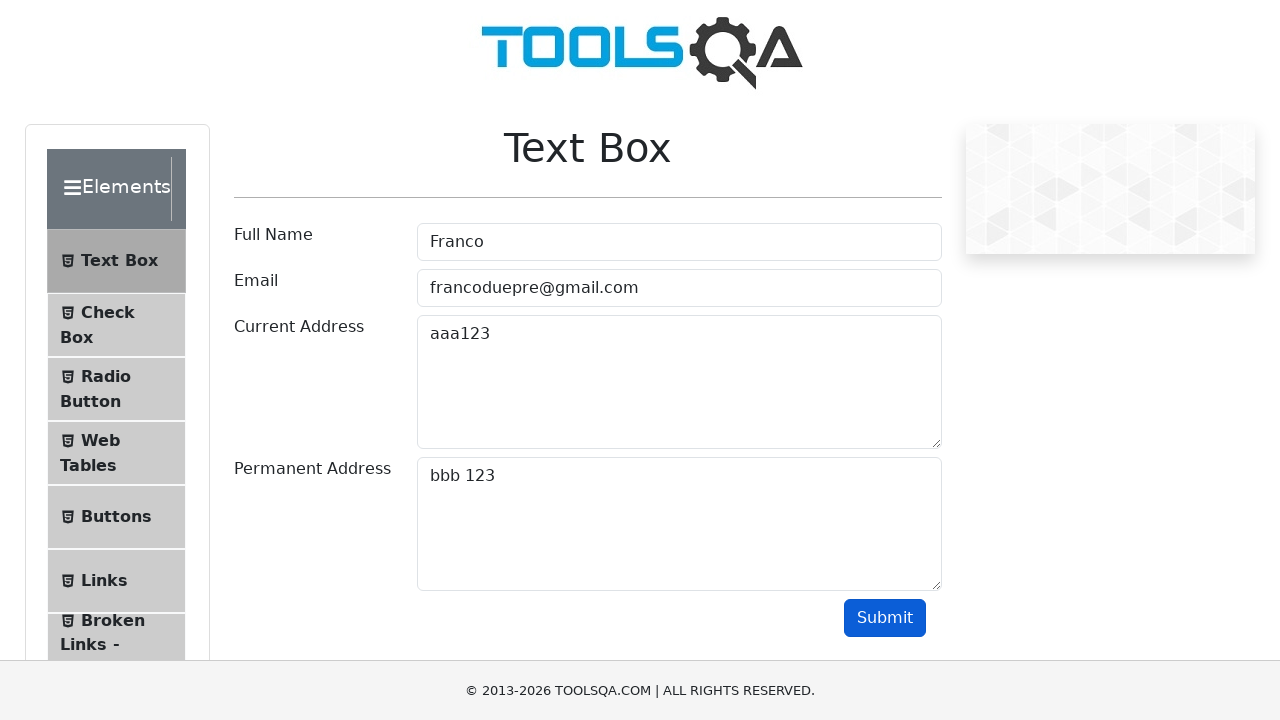